Tests error handling on saucedemo.com login page when entering incorrect credentials and verifying the appropriate error message is displayed.

Starting URL: https://www.saucedemo.com/

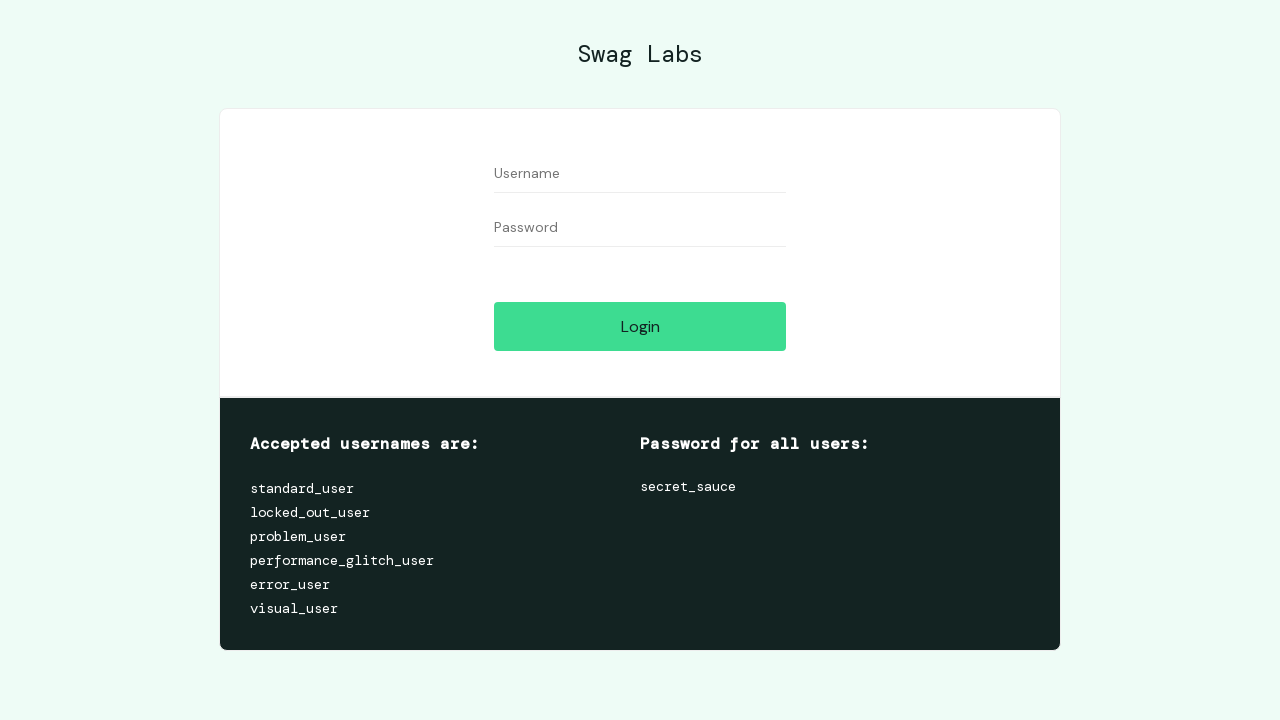

Filled username field with 'invaliduser' on input[name='user-name']
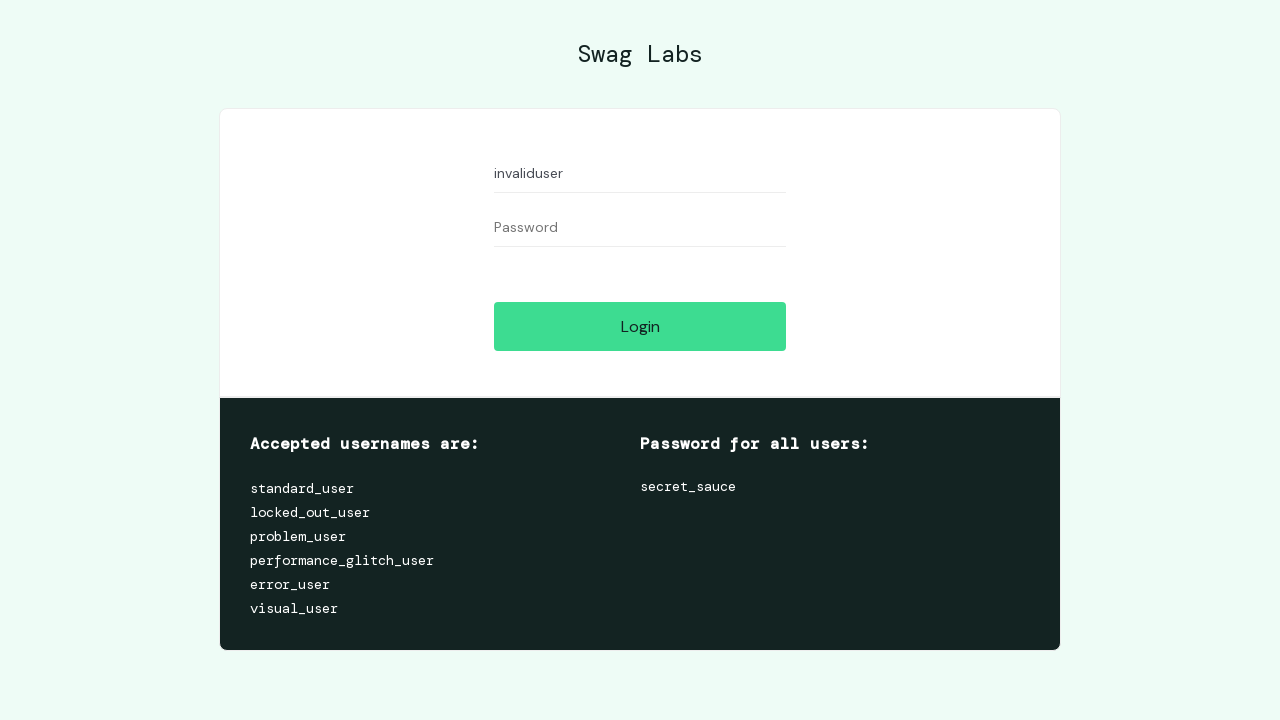

Filled password field with 'invalidpass' on input[name='password']
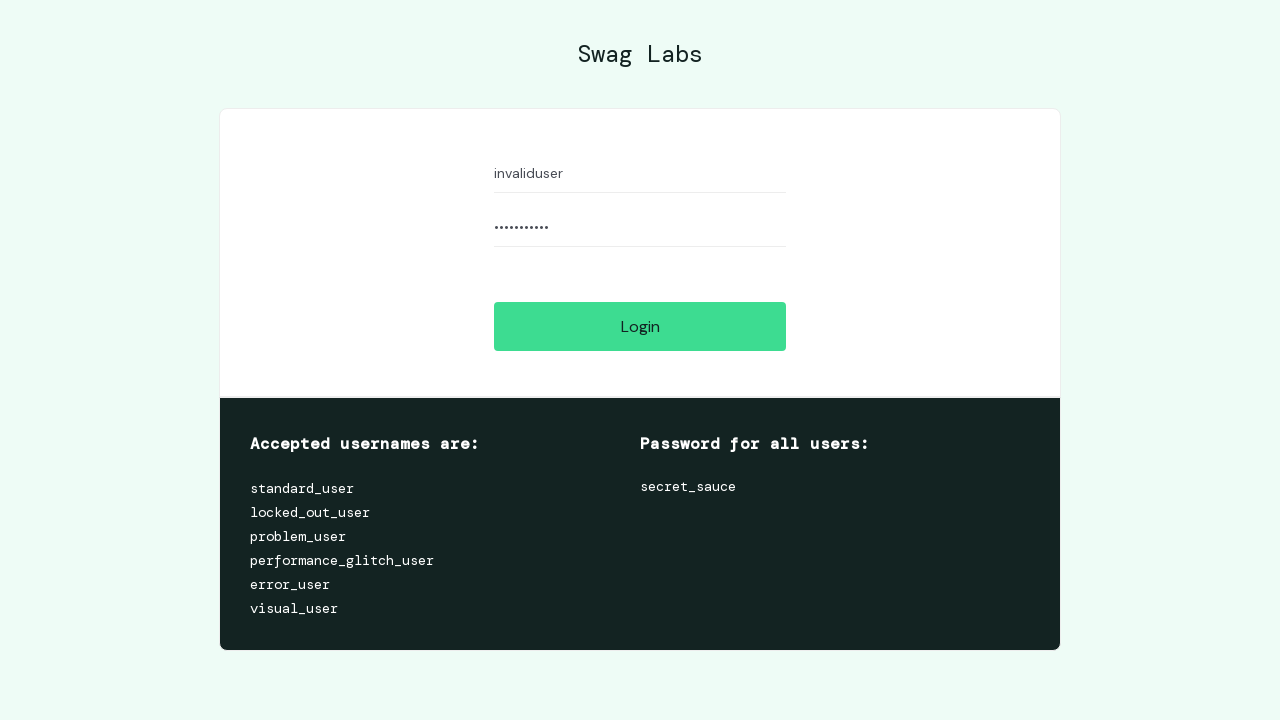

Clicked login button to attempt authentication with incorrect credentials at (640, 326) on #login-button
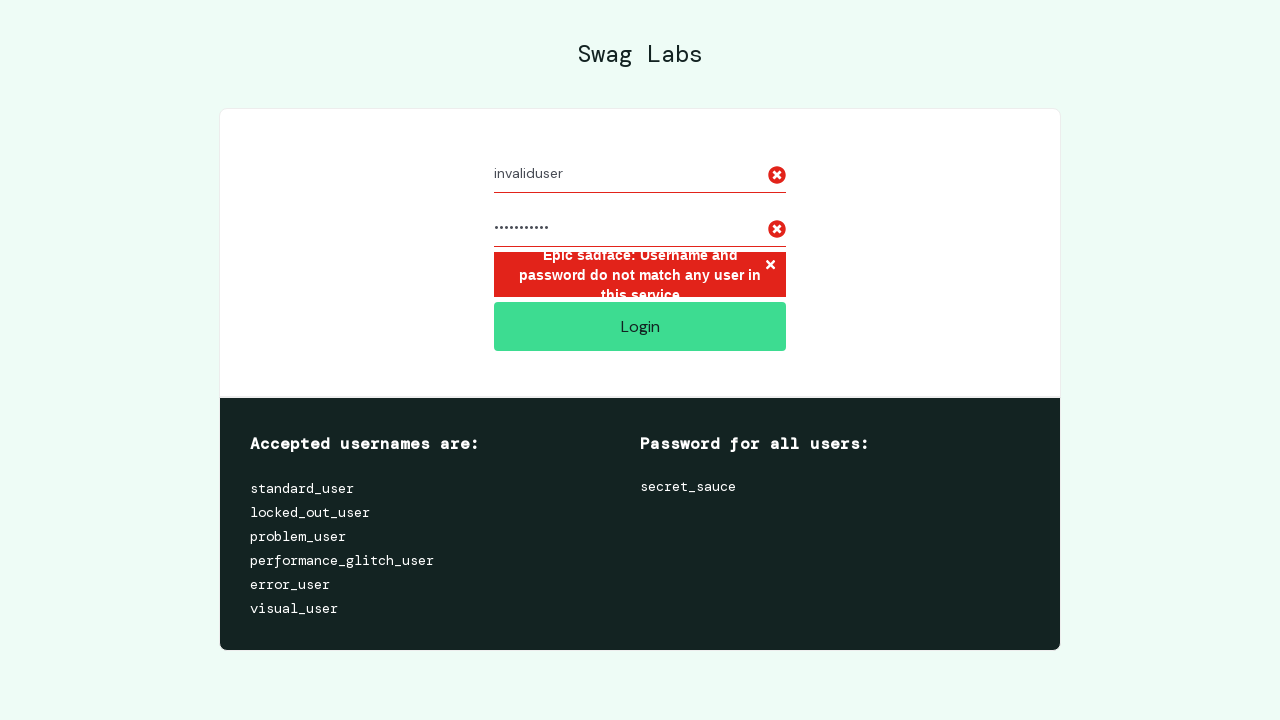

Error message displayed confirming incorrect credentials were rejected
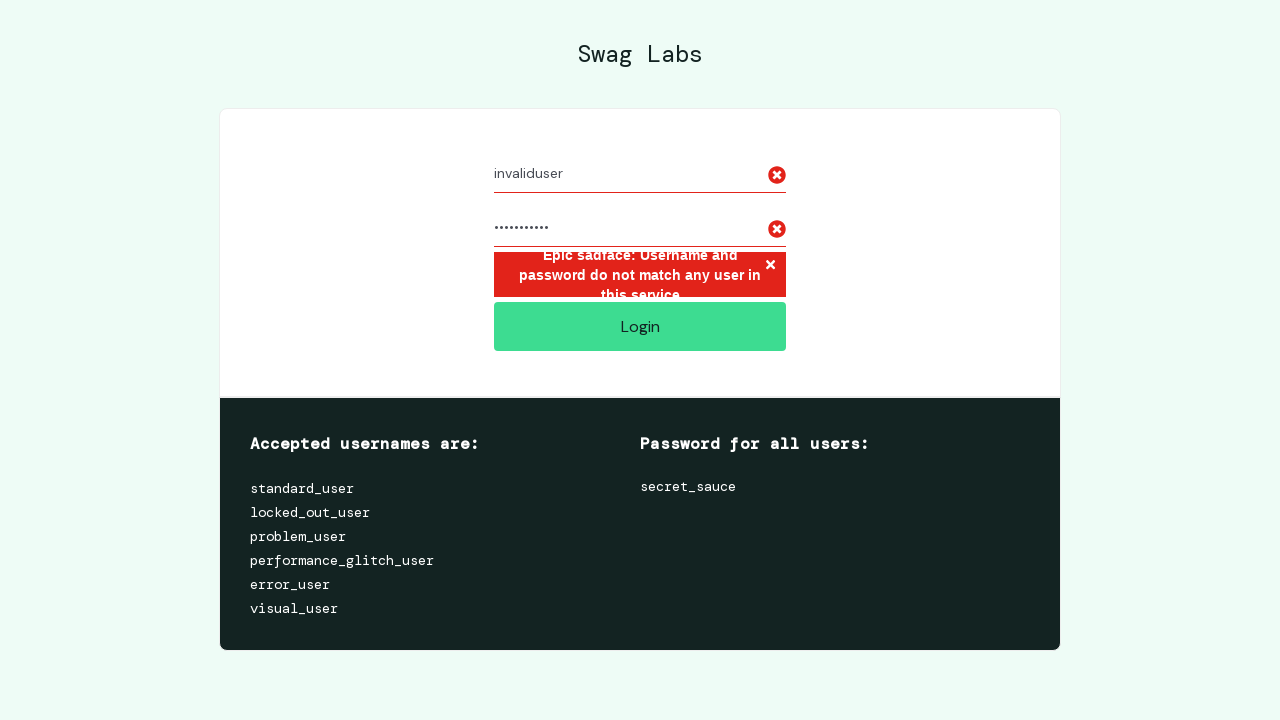

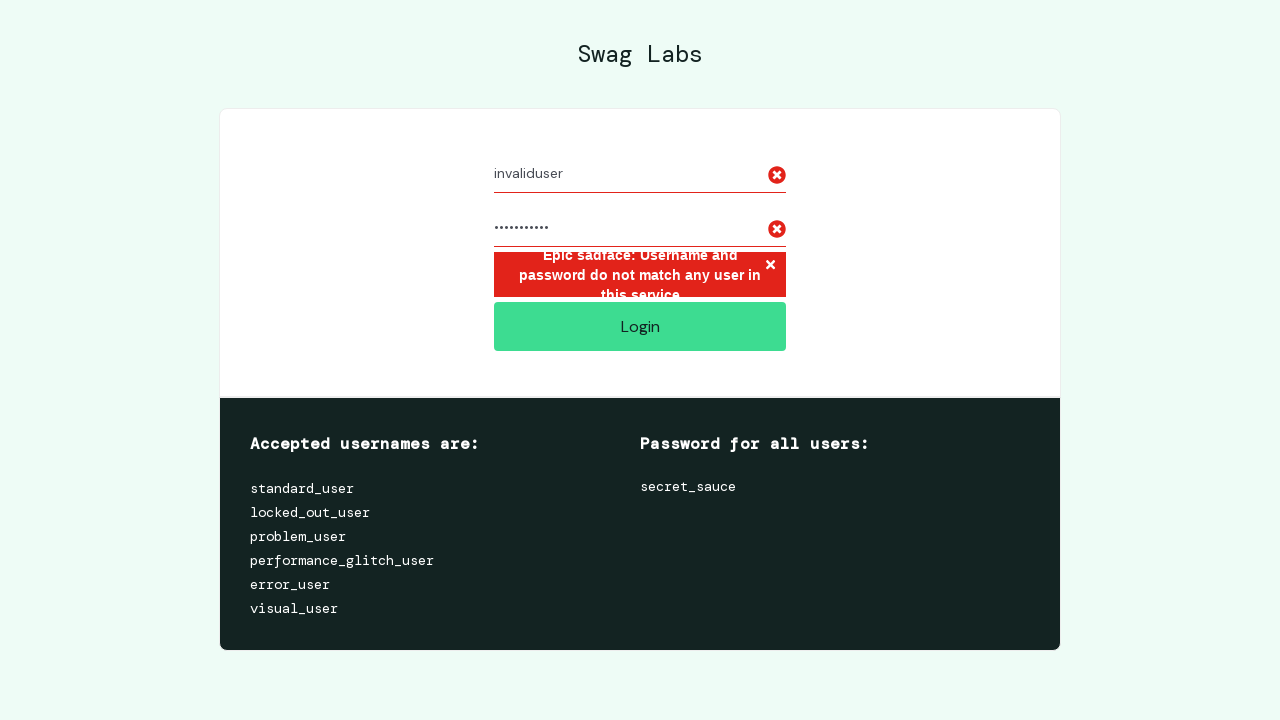